Navigates to Mars news page and waits for news content to load, verifying the presence of news articles

Starting URL: https://data-class-mars.s3.amazonaws.com/Mars/index.html

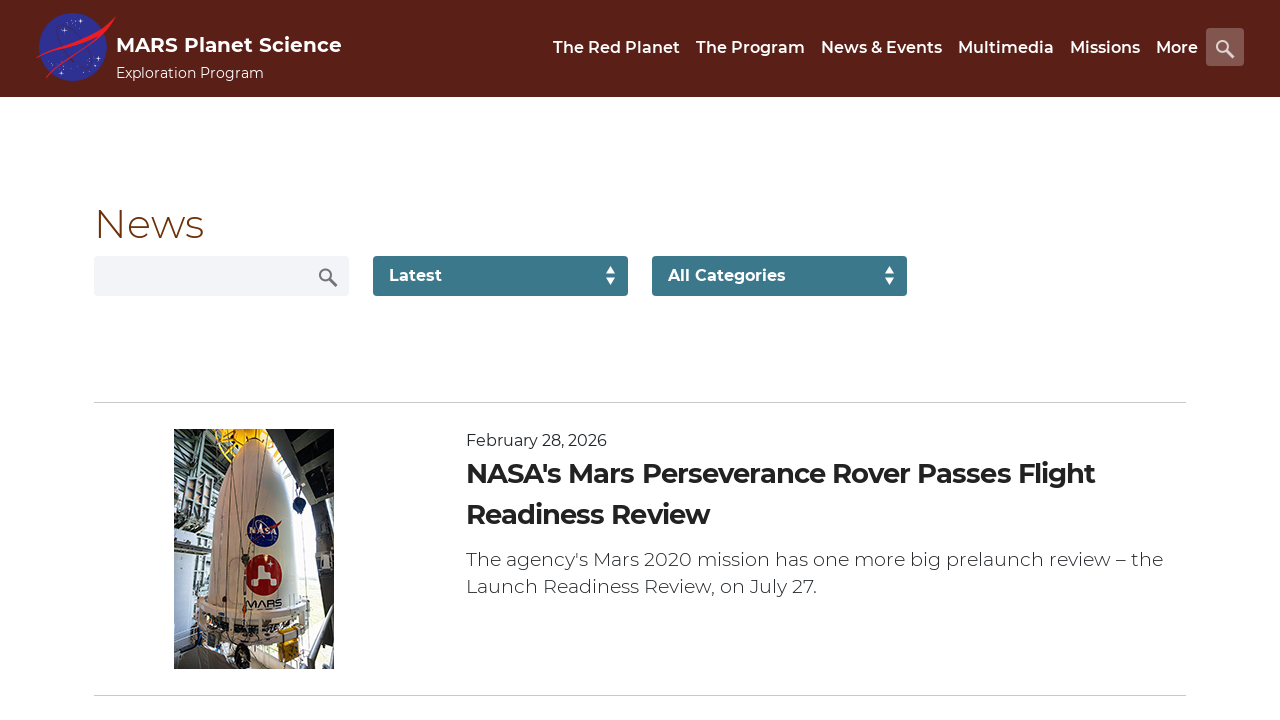

Navigated to Mars news page
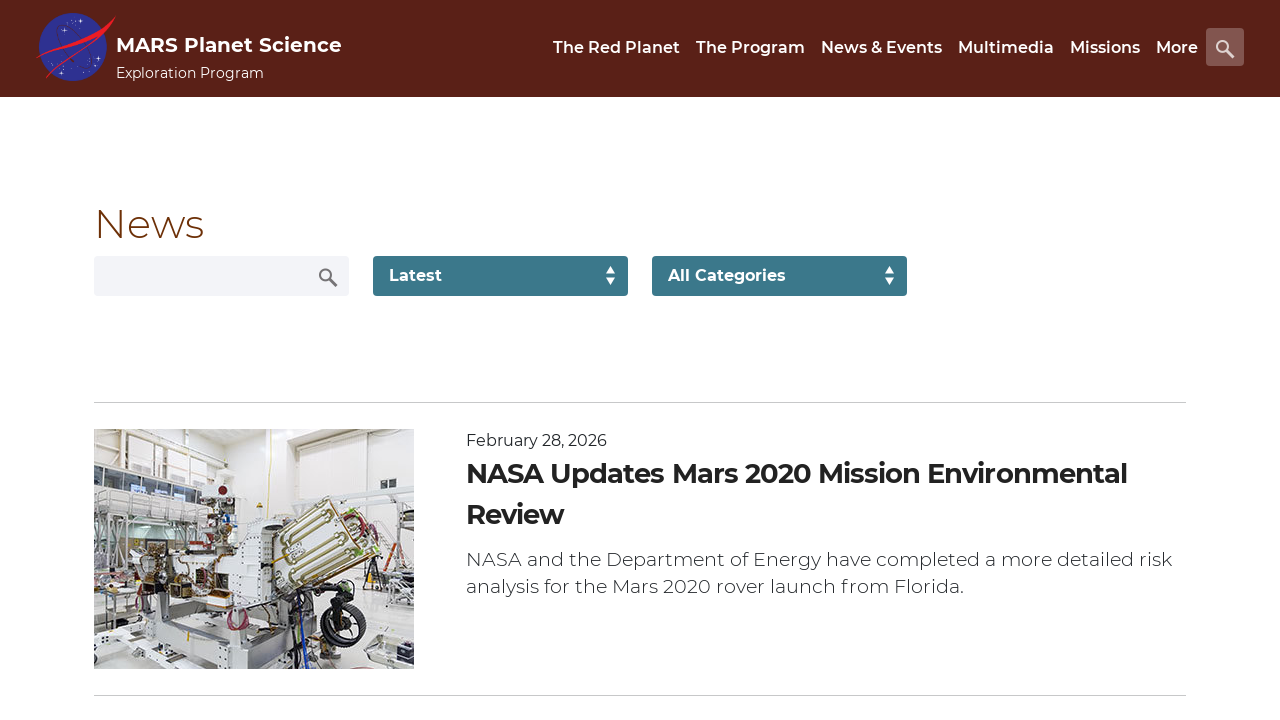

News content container loaded
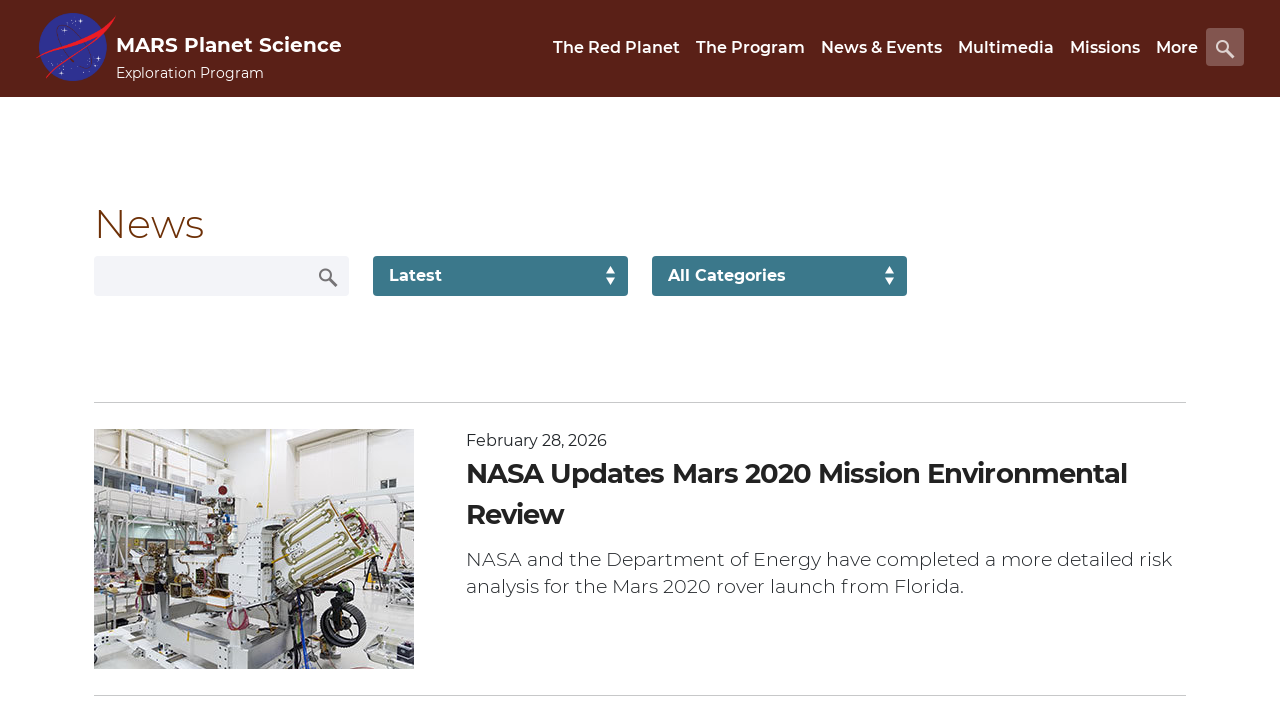

News article title element is present
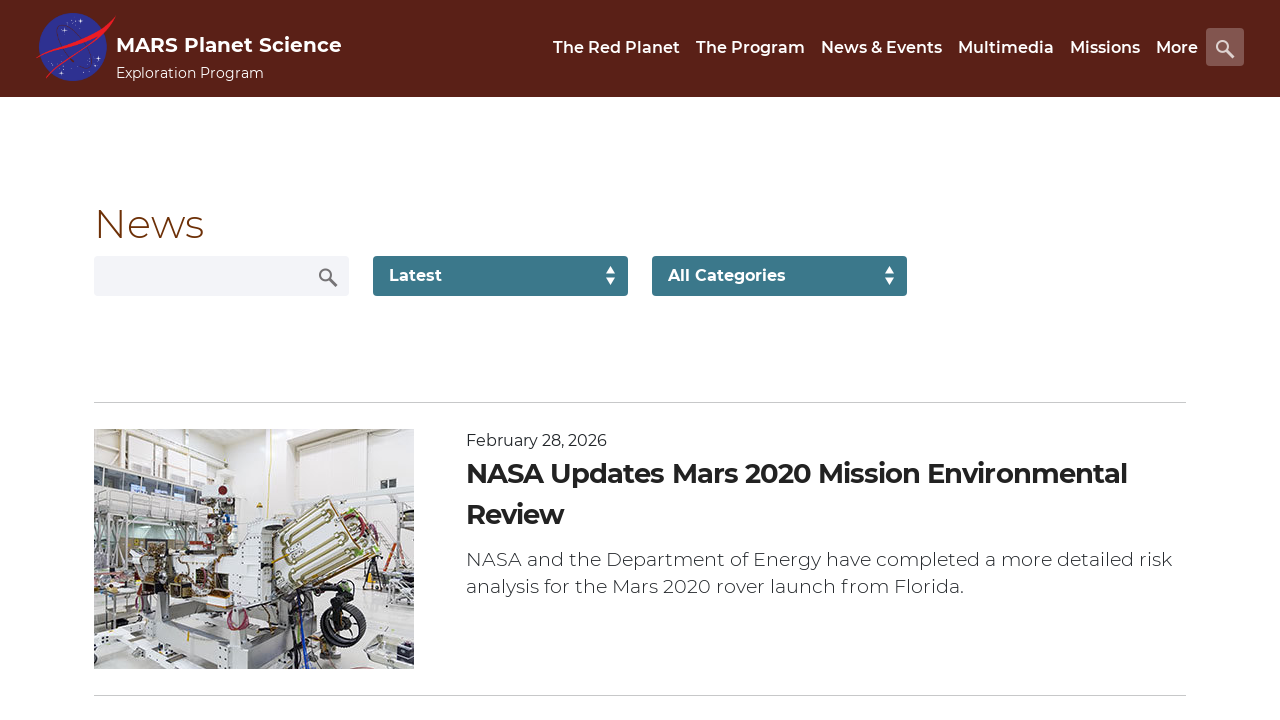

Article teaser body element is present
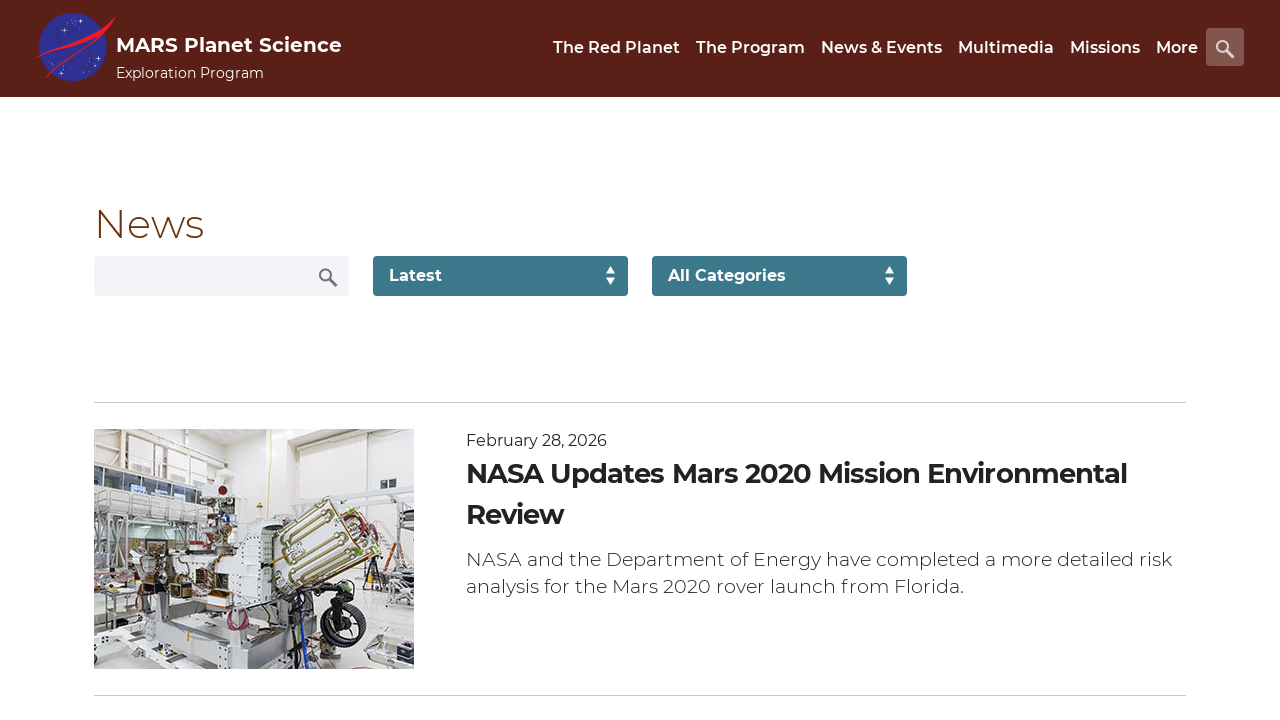

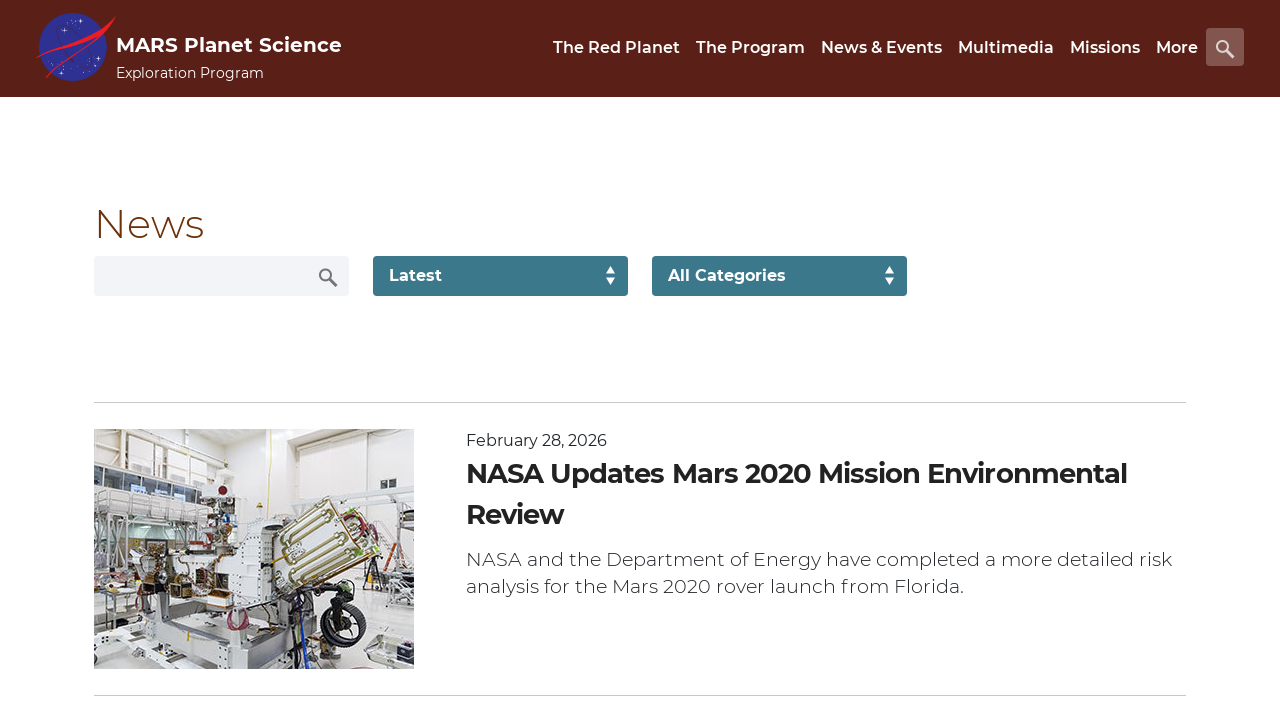